Tests dropdown and checkbox functionality on a practice page by selecting a senior citizen discount checkbox, opening a passenger selection dropdown, incrementing the adult count 4 times, and closing the dropdown.

Starting URL: https://rahulshettyacademy.com/dropdownsPractise/

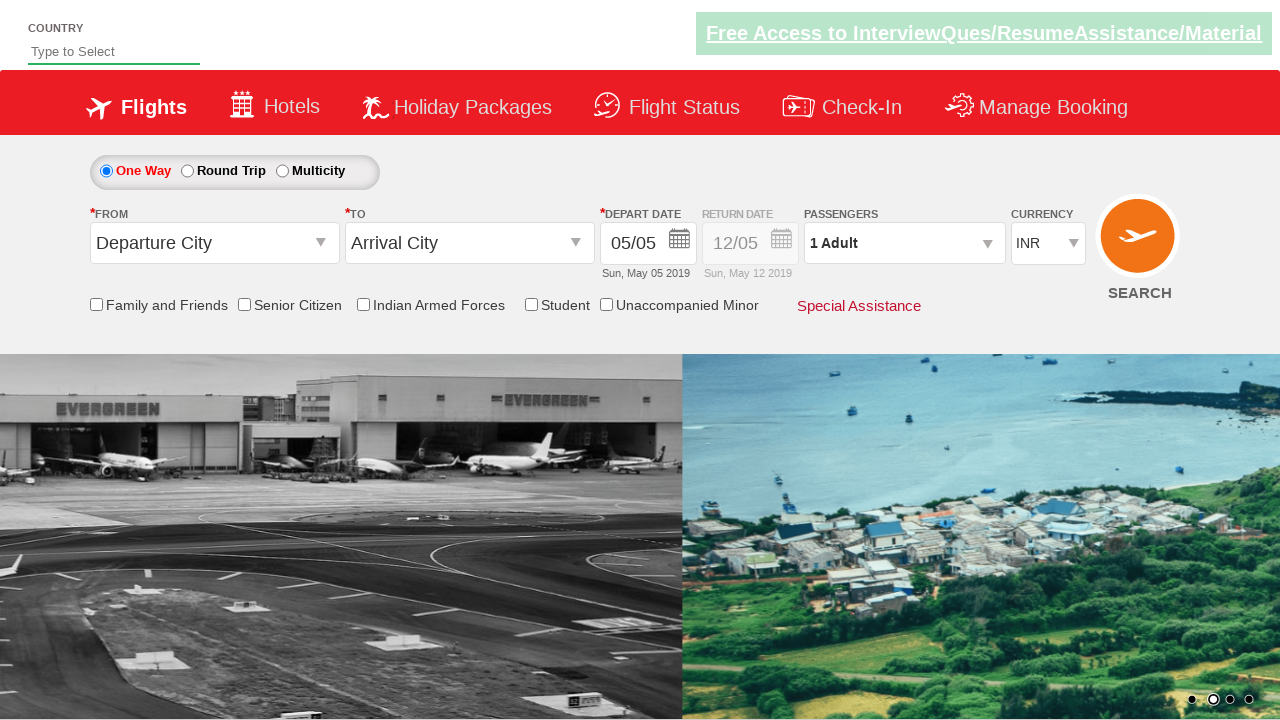

Clicked Senior Citizen Discount checkbox at (244, 304) on input[id*='SeniorCitizenDiscount']
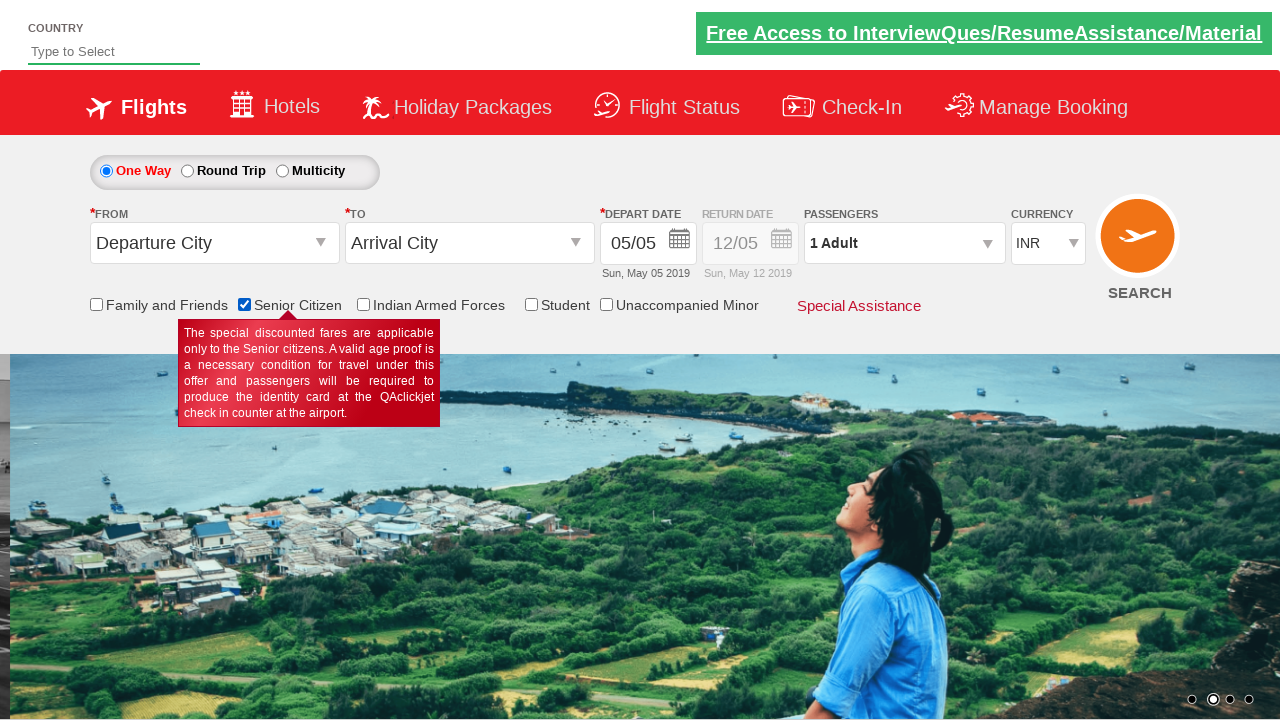

Clicked to open passenger selection dropdown at (904, 243) on #divpaxinfo
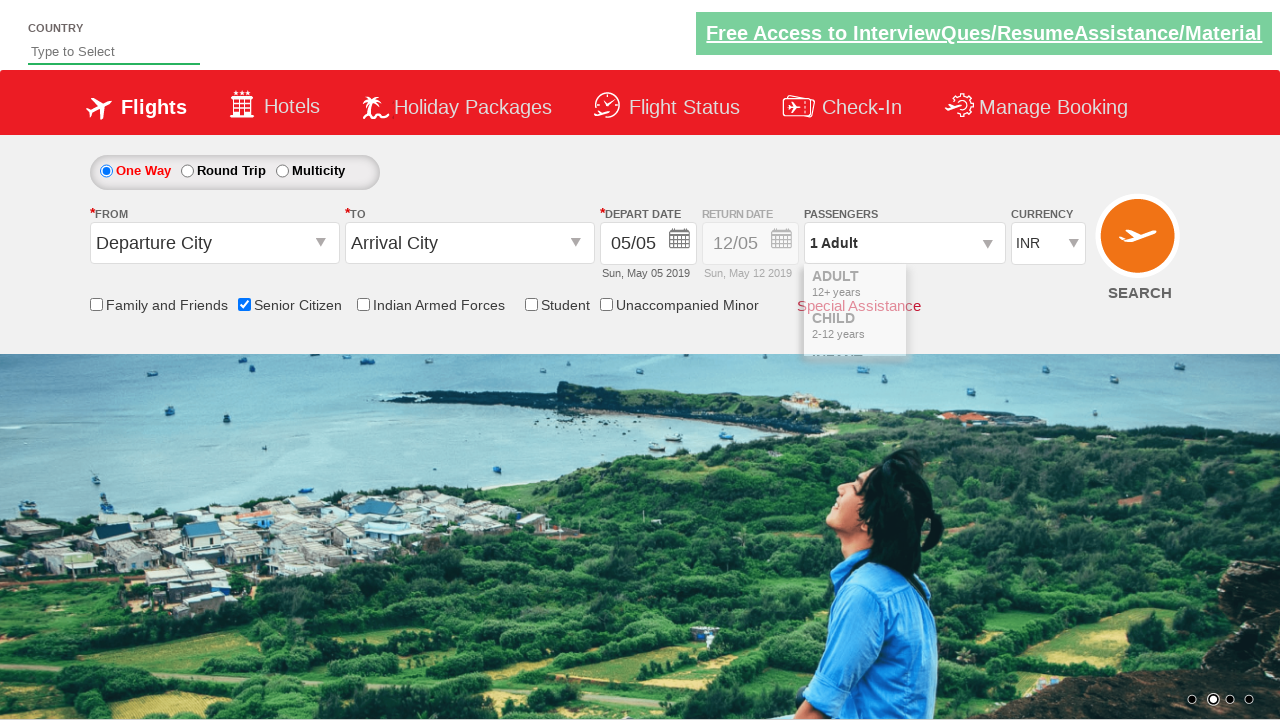

Waited for dropdown to be visible
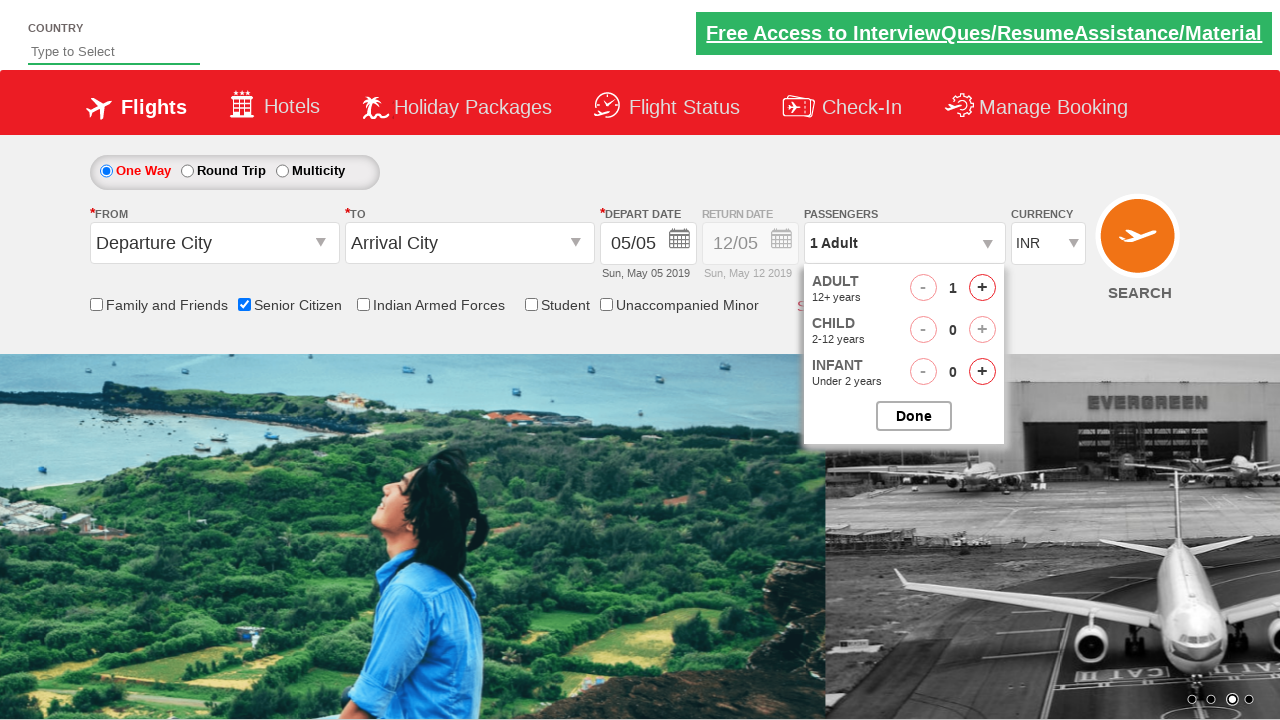

Incremented adult count (iteration 1 of 4) at (982, 288) on #hrefIncAdt
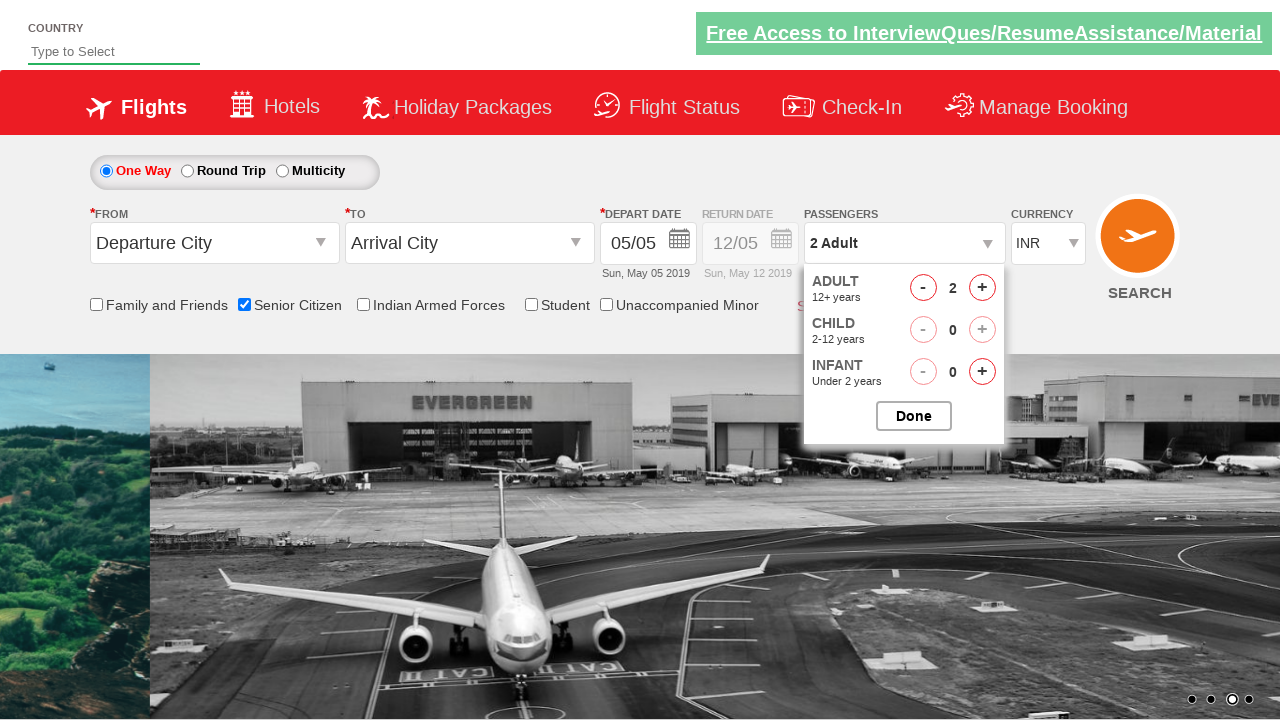

Incremented adult count (iteration 2 of 4) at (982, 288) on #hrefIncAdt
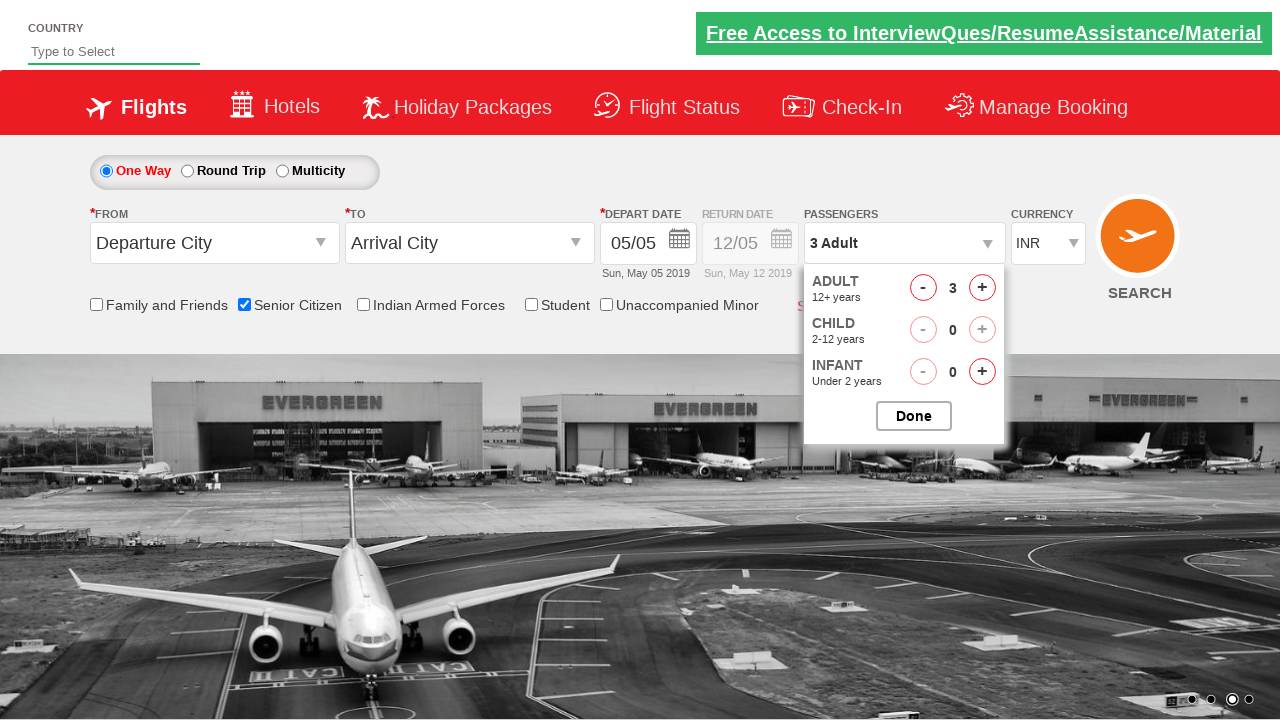

Incremented adult count (iteration 3 of 4) at (982, 288) on #hrefIncAdt
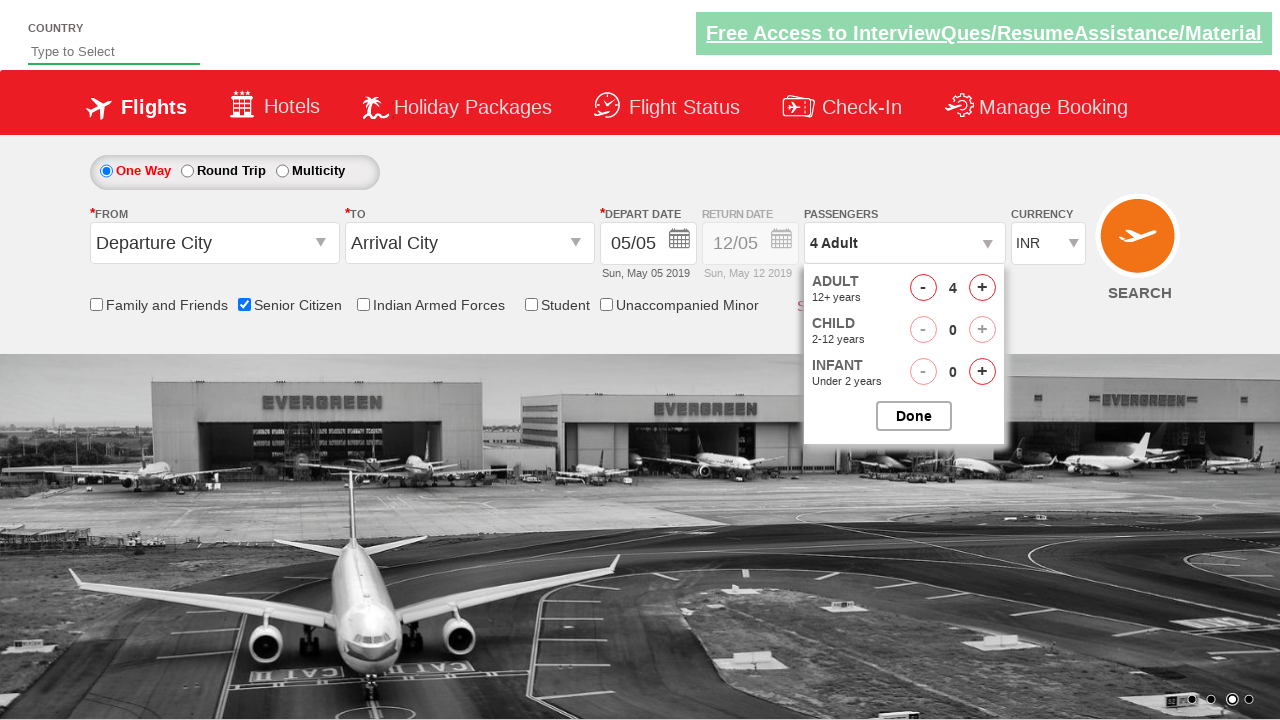

Incremented adult count (iteration 4 of 4) at (982, 288) on #hrefIncAdt
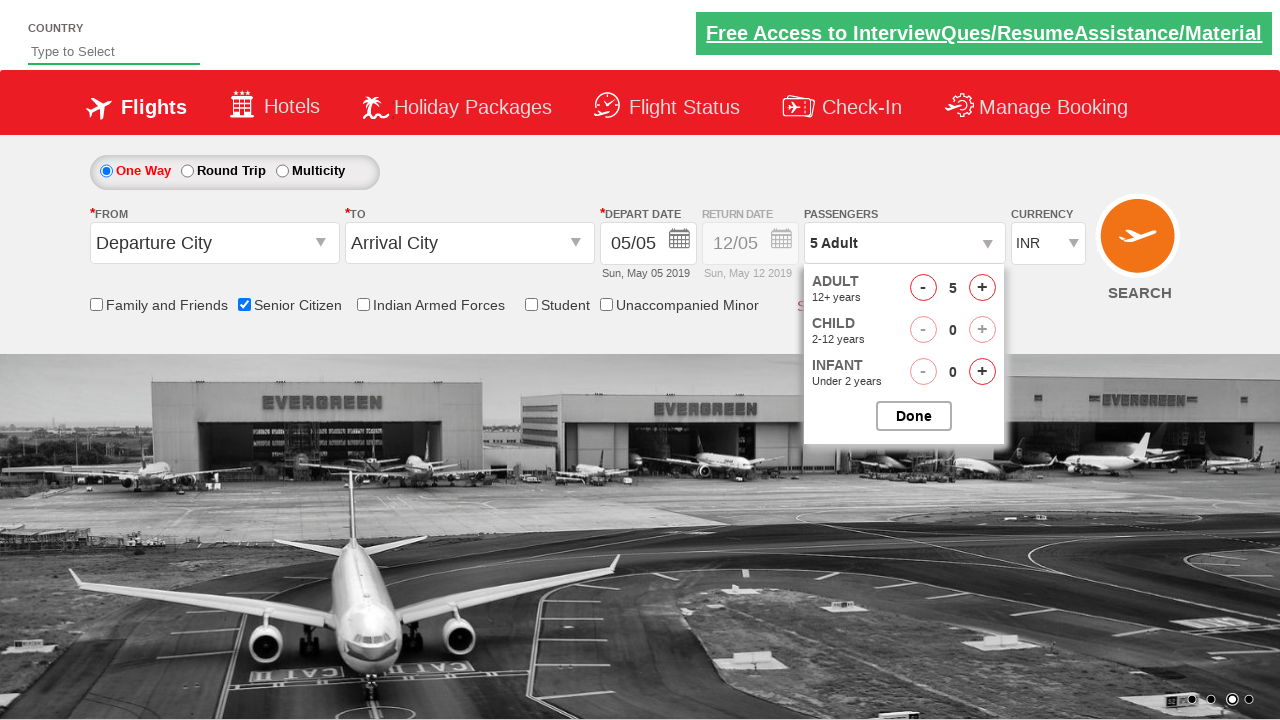

Closed passenger options dropdown at (914, 416) on #btnclosepaxoption
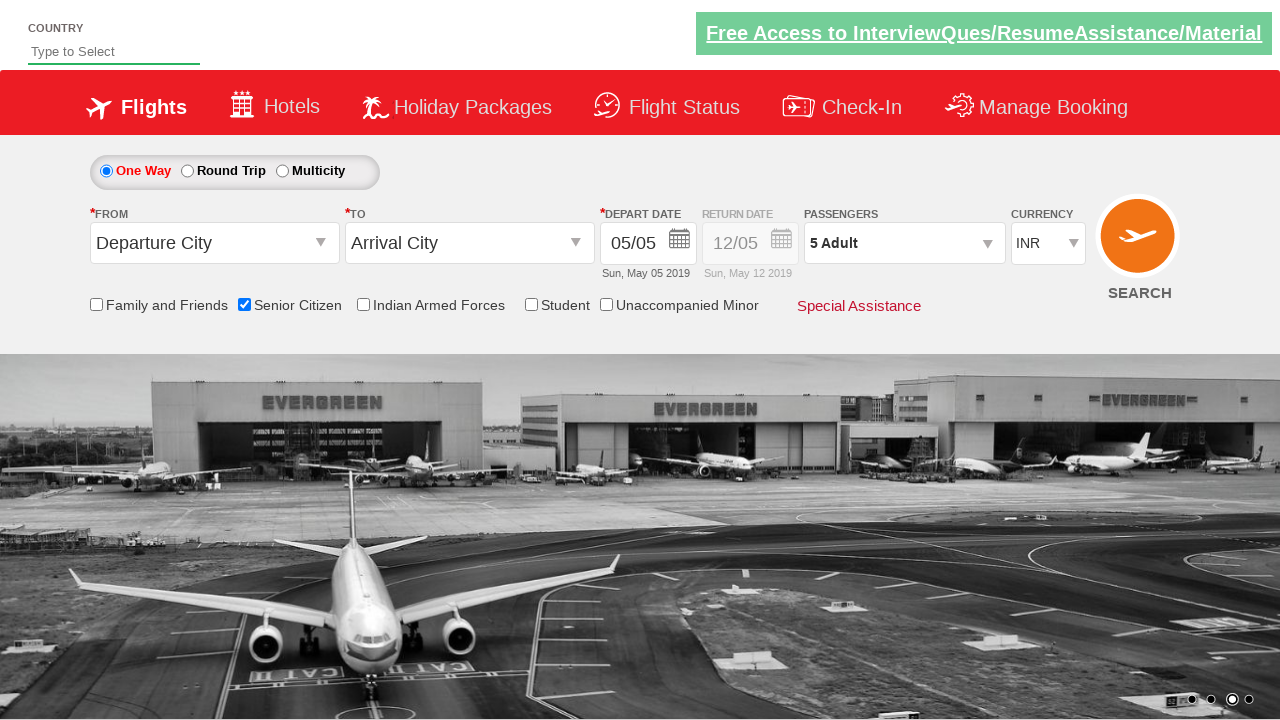

Verified dropdown is updated and visible
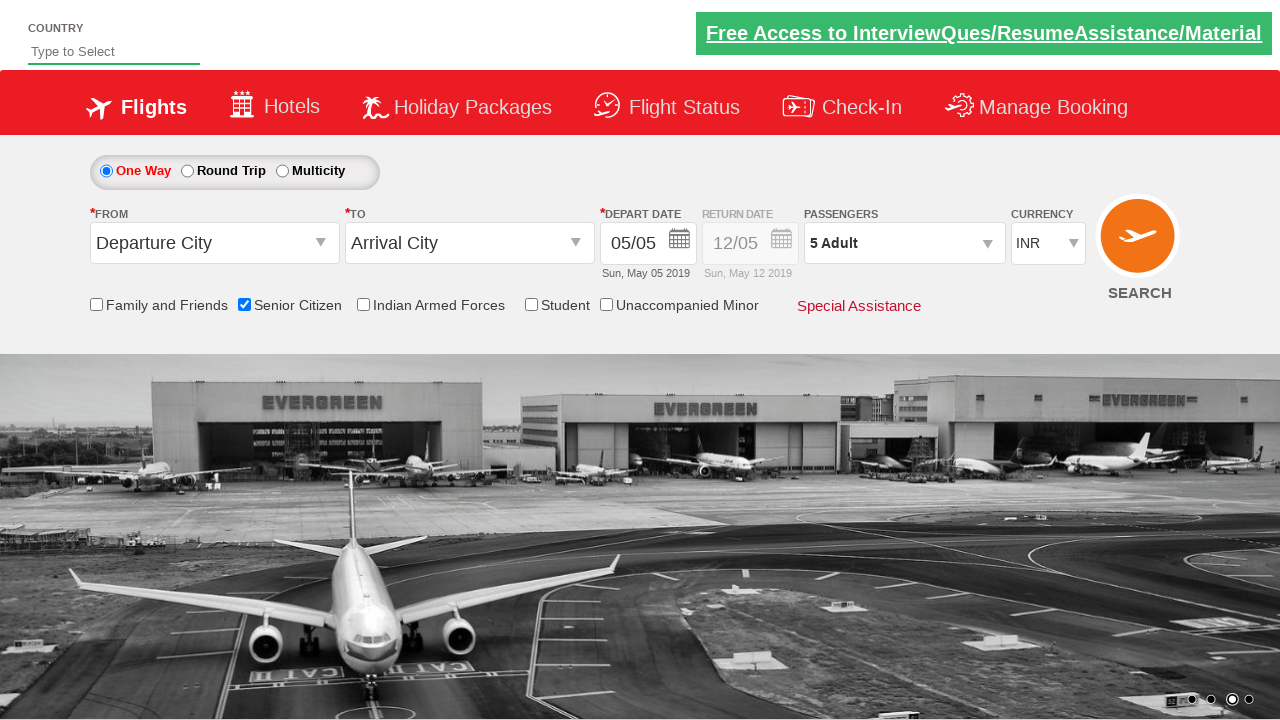

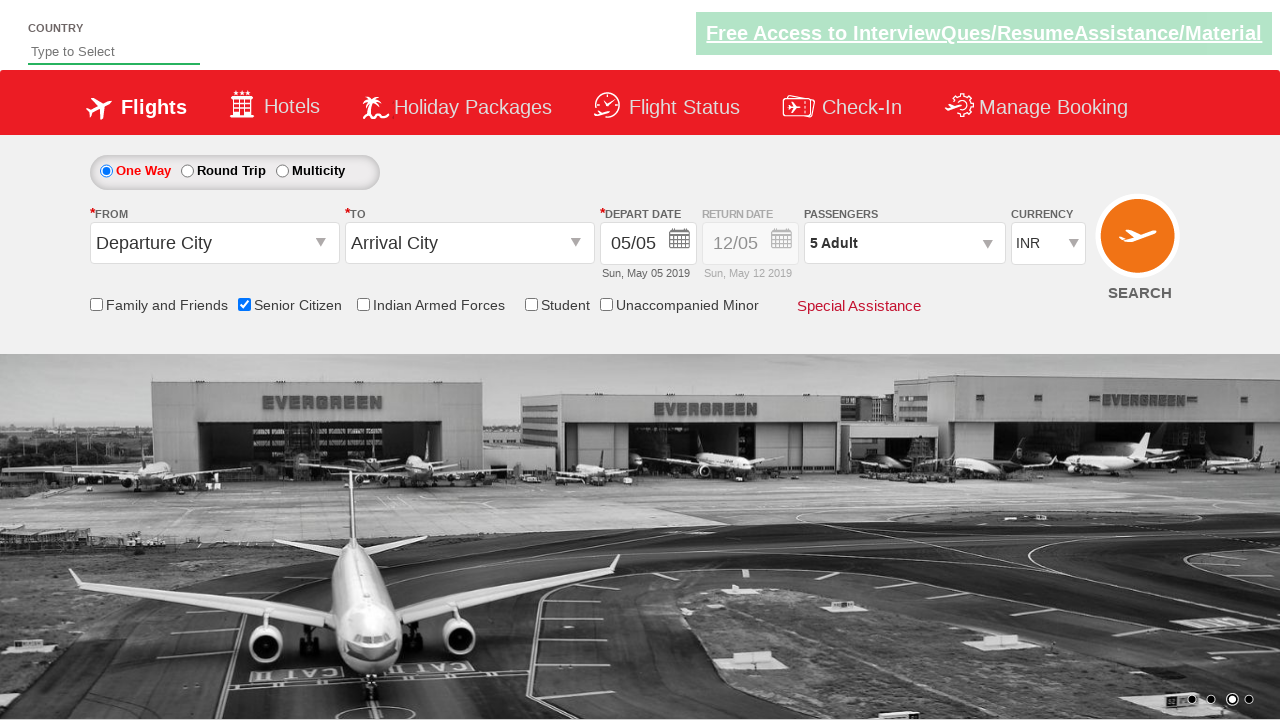